Tests file upload functionality by selecting a file and clicking the upload button on the-internet.herokuapp.com upload page

Starting URL: https://the-internet.herokuapp.com/upload

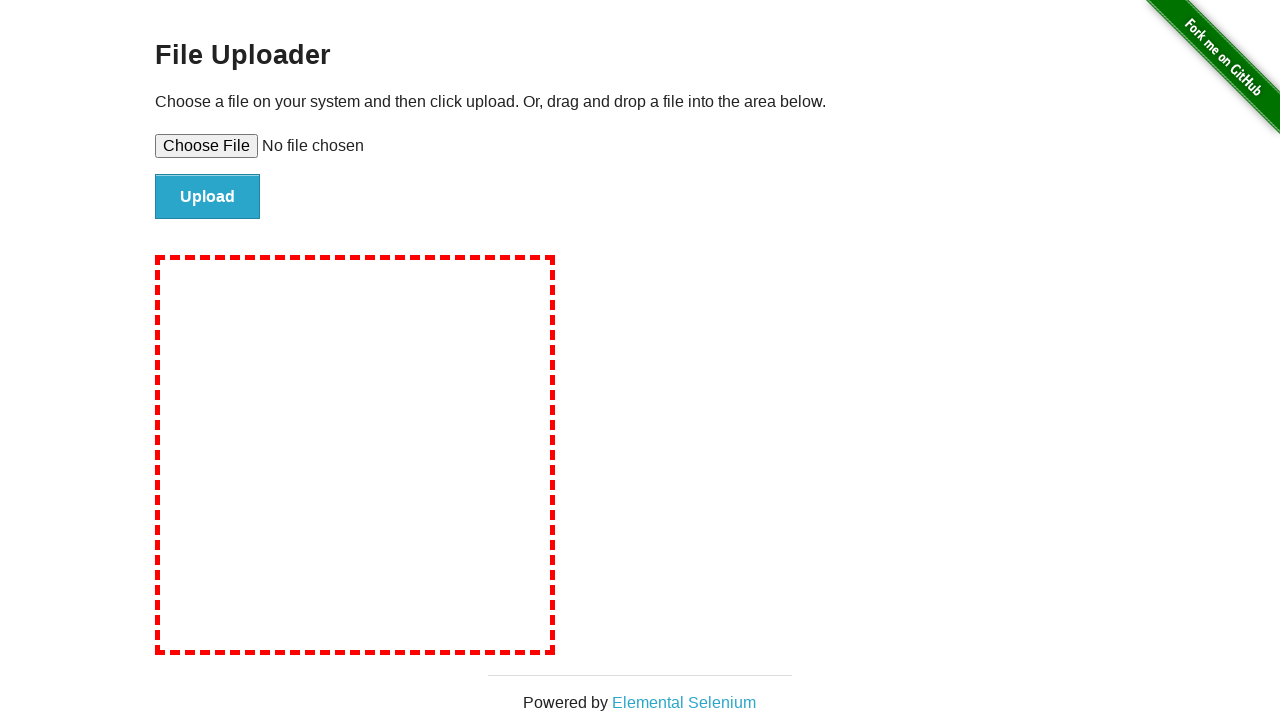

Created temporary test file for upload
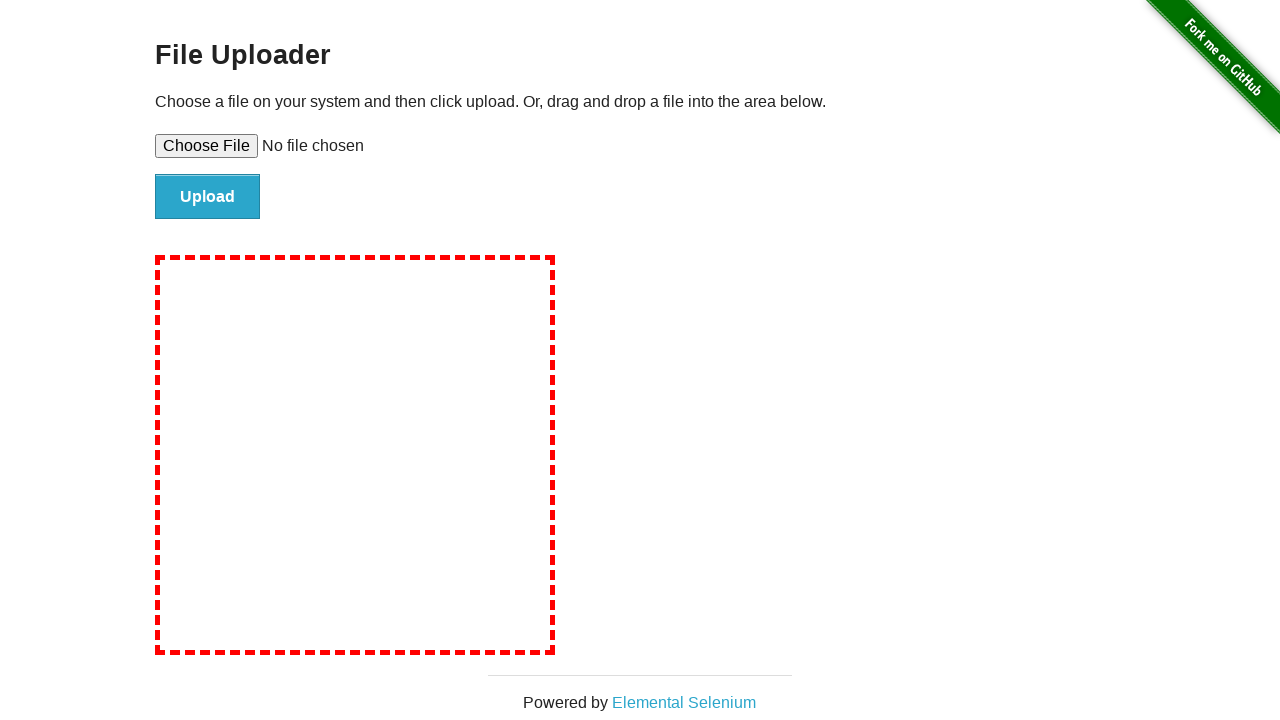

Selected test file in upload input element
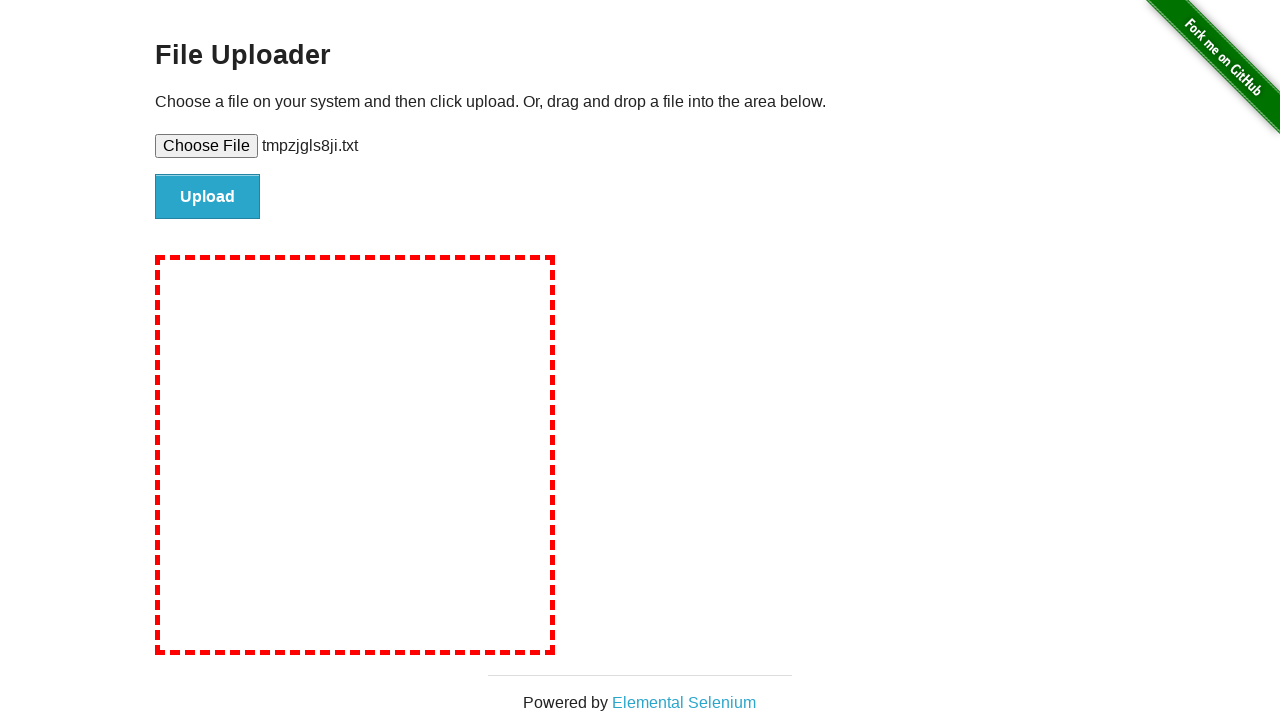

Clicked upload button to submit file at (208, 197) on #file-submit
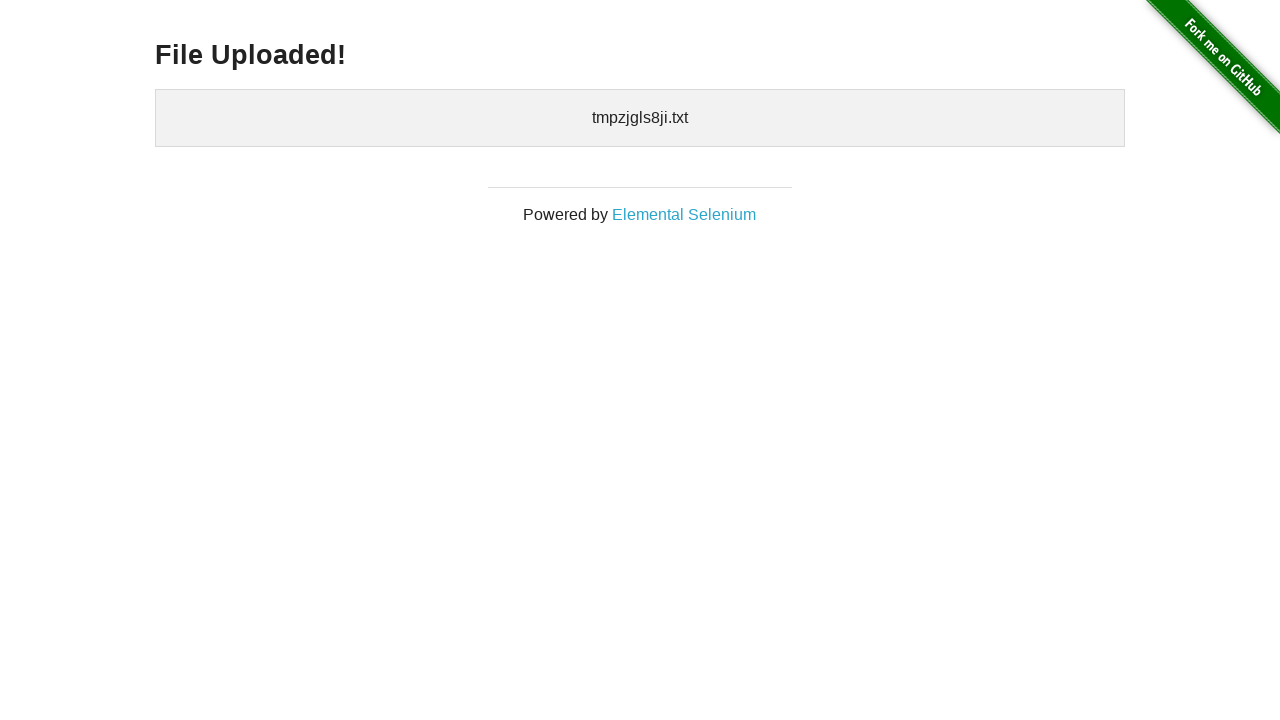

File upload completed and confirmation element appeared
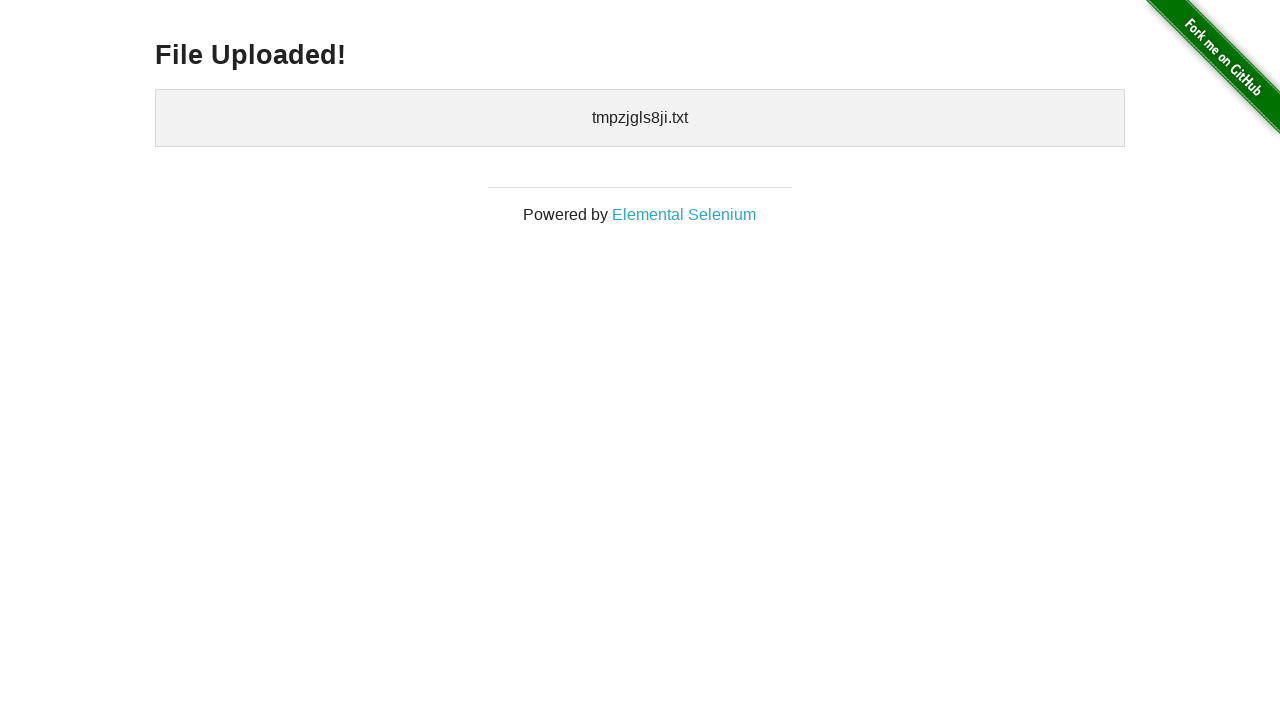

Cleaned up temporary test file
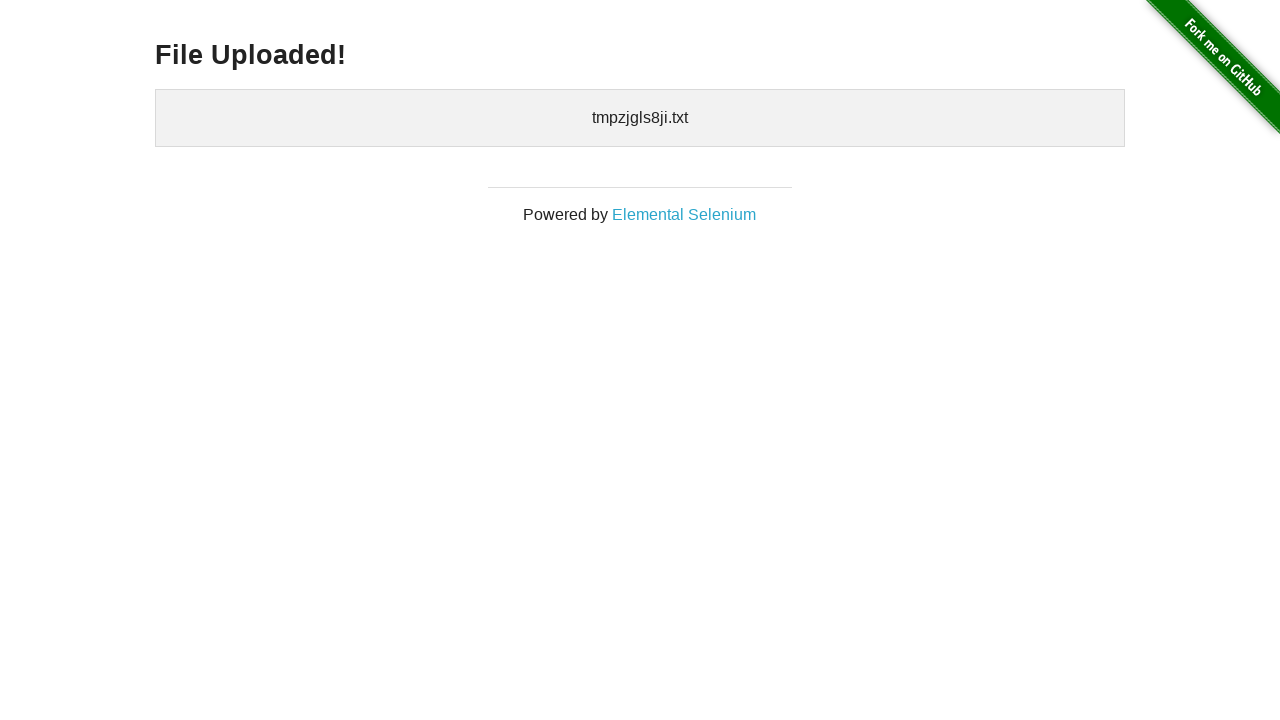

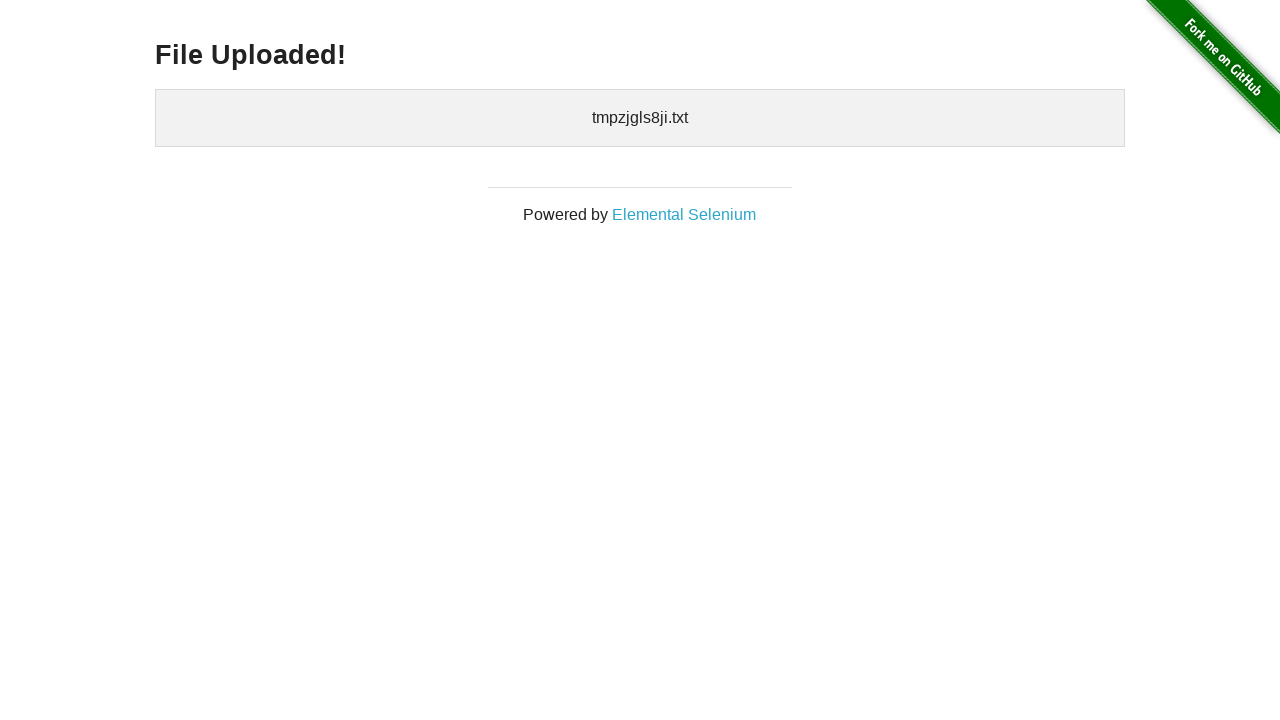